Navigates to a login practice page and waits for it to load. This is a basic page load test with no additional interactions.

Starting URL: https://rahulshettyacademy.com/loginpagePractise/

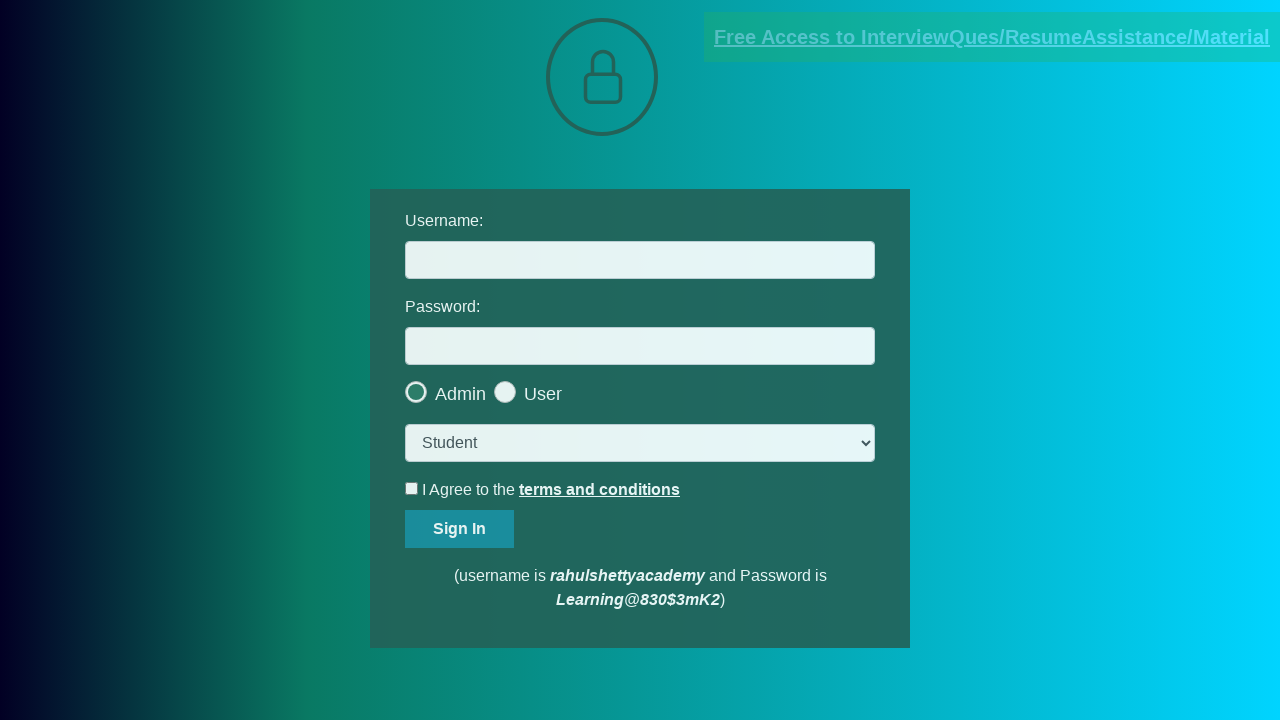

Navigated to login practice page
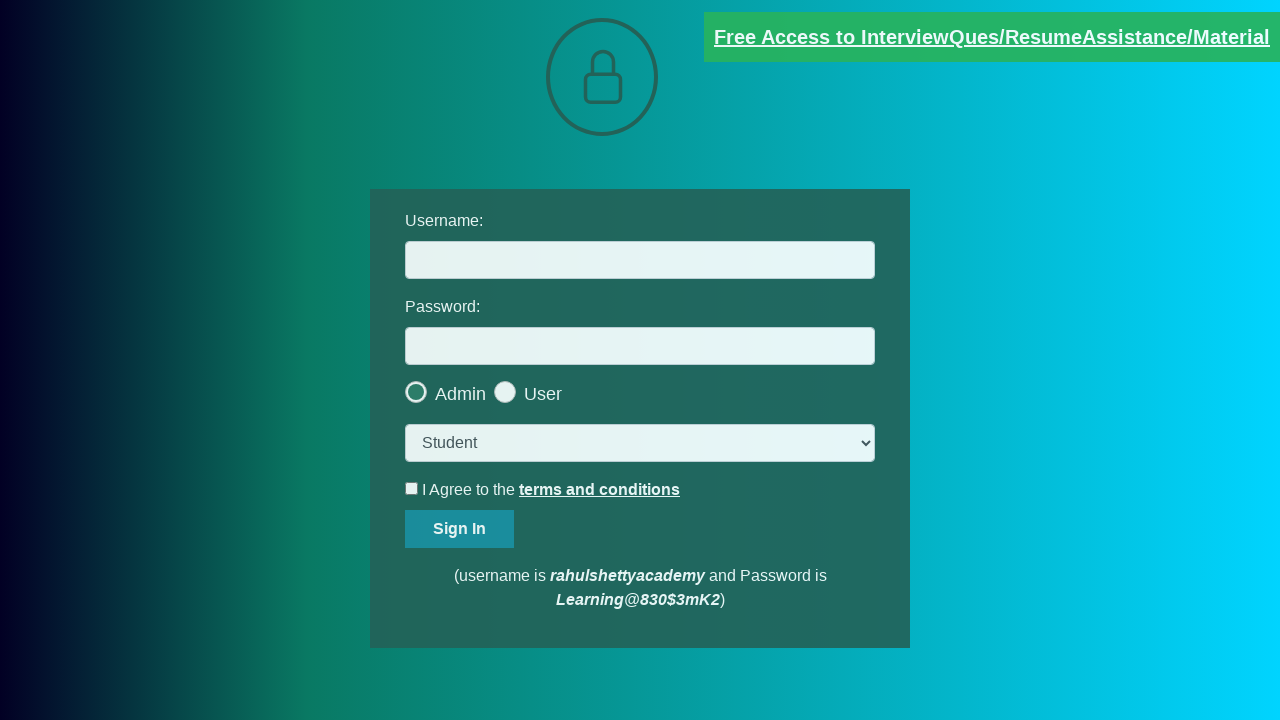

Page DOM content loaded
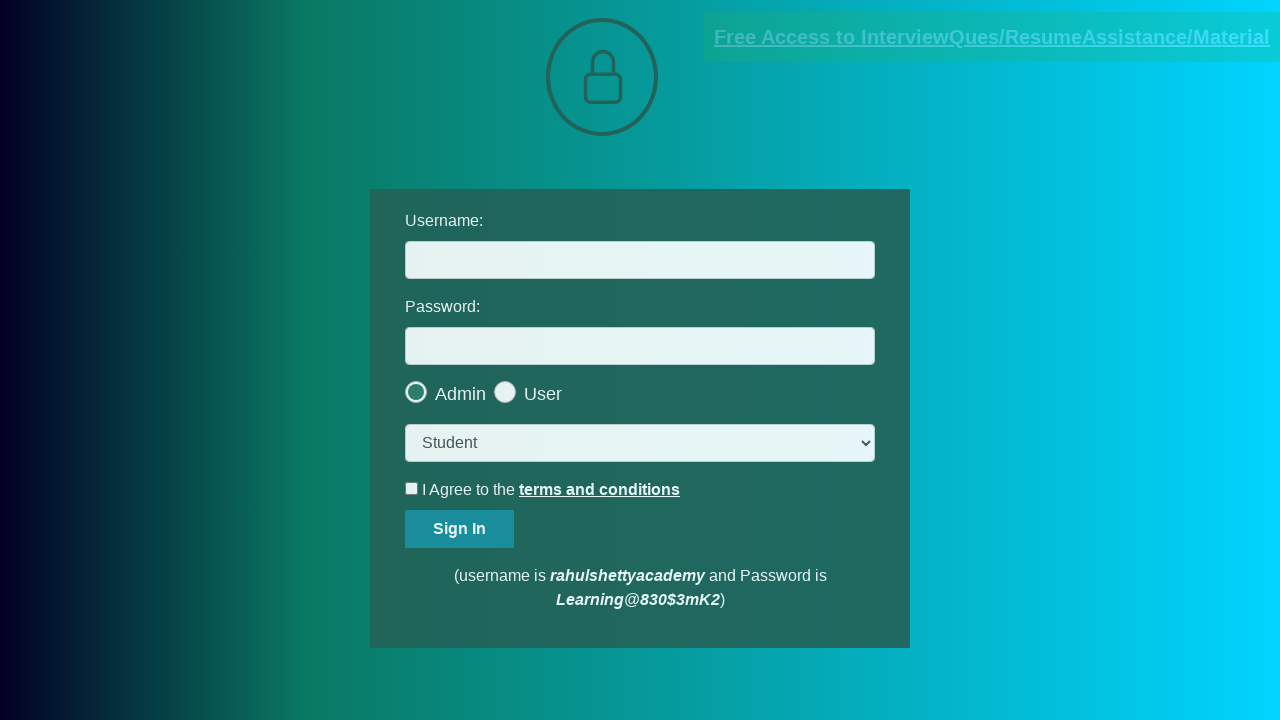

Login form is now visible
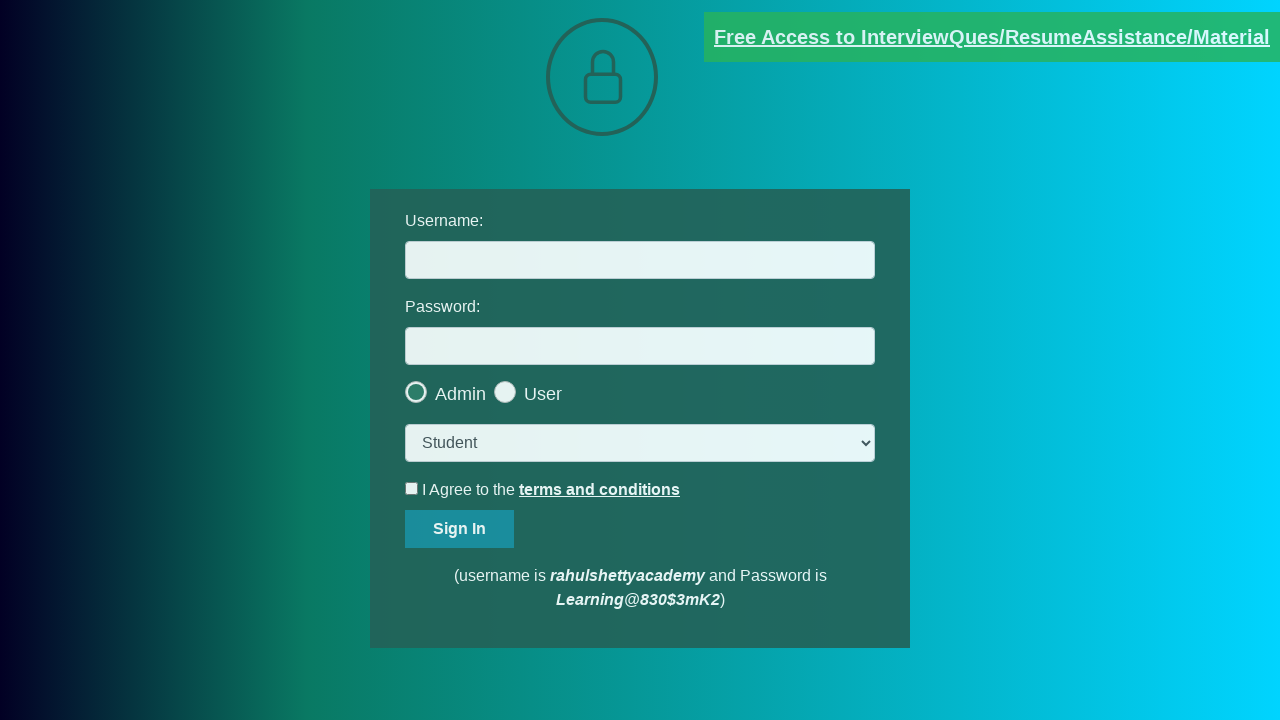

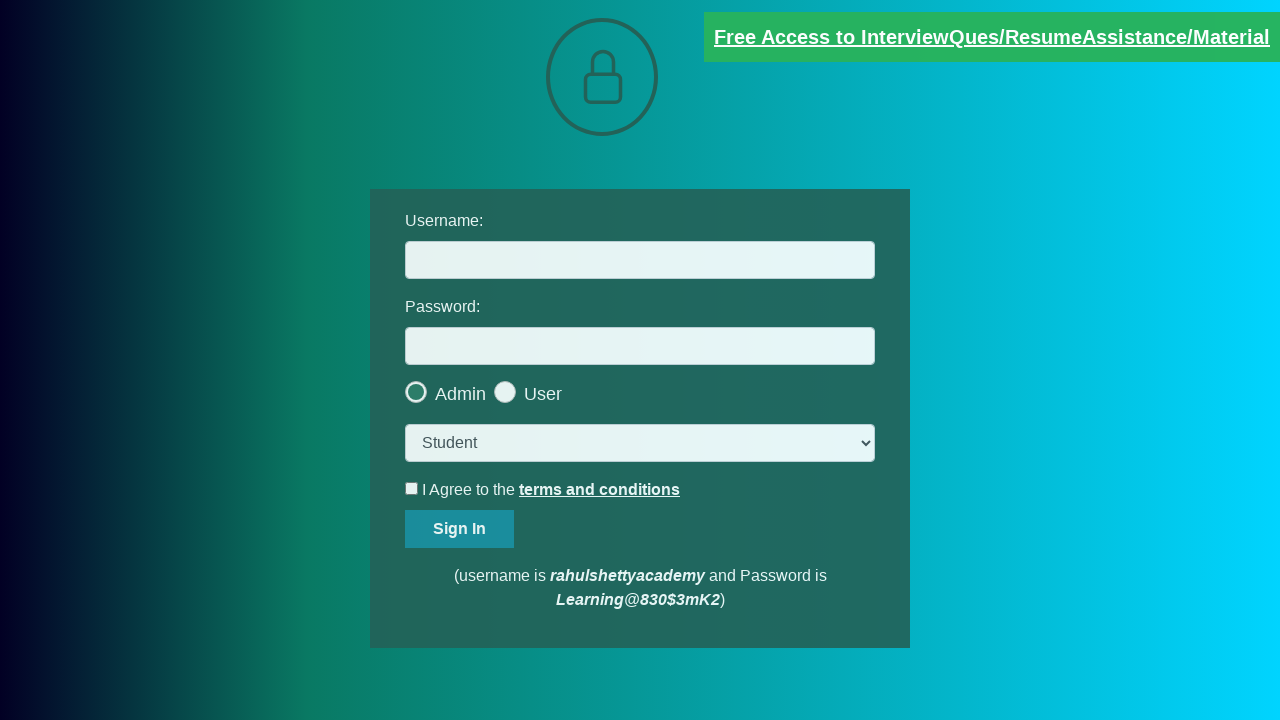